Tests textarea input functionality by entering text into the comment field

Starting URL: https://katalon-test.s3.amazonaws.com/aut/html/form.html

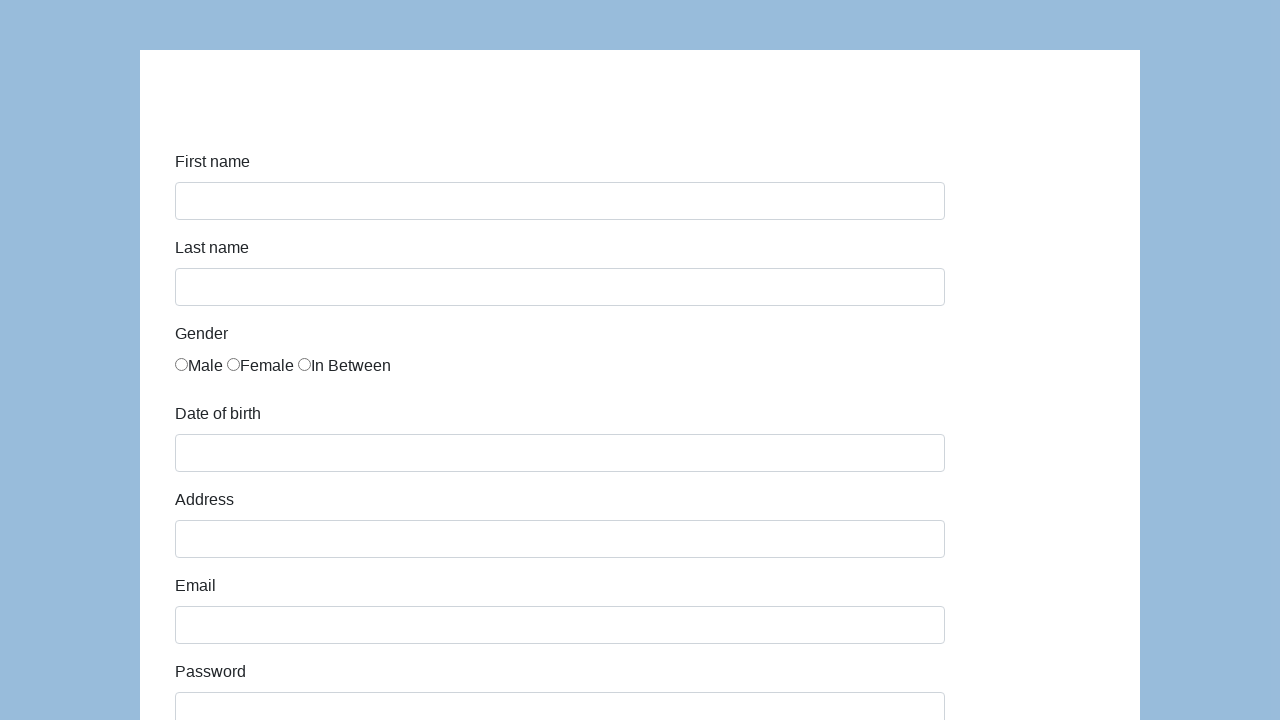

Checked for presence of comment textarea
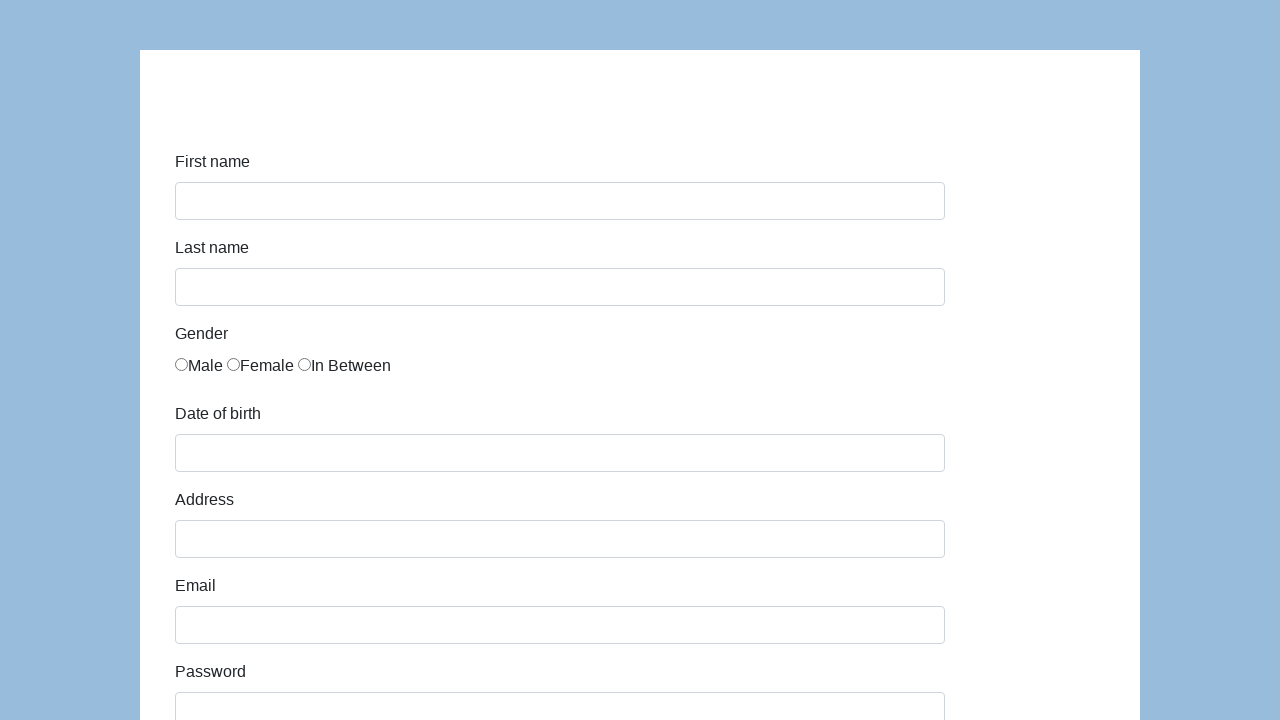

Filled comment textarea with test message on textarea[name='comment']
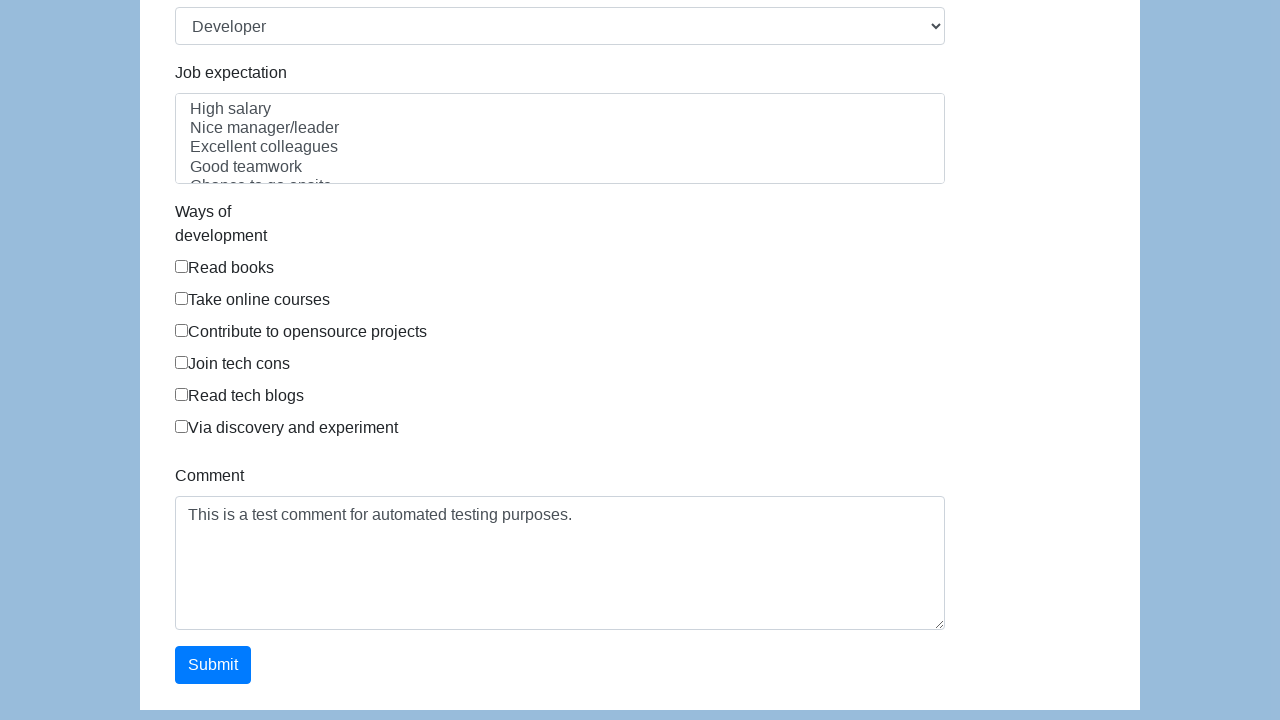

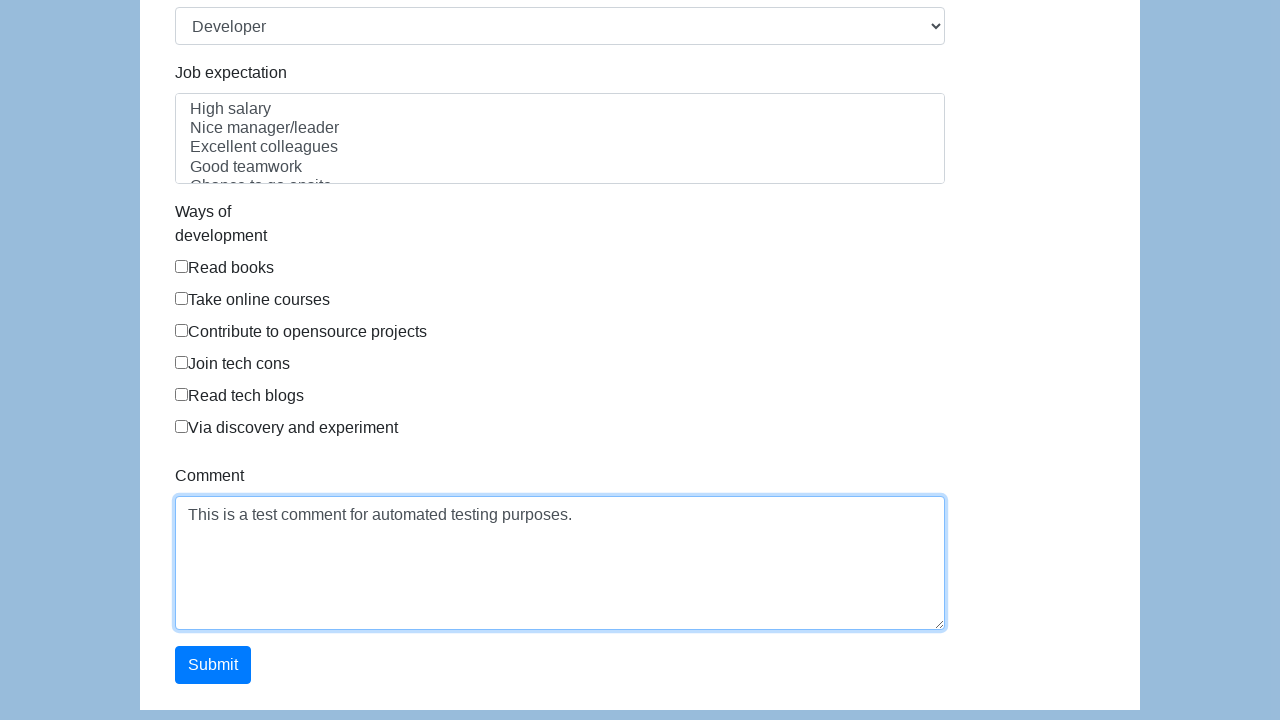